Tests file upload functionality by selecting a file and clicking the upload button, then verifying the uploaded filename is displayed correctly.

Starting URL: http://the-internet.herokuapp.com/upload

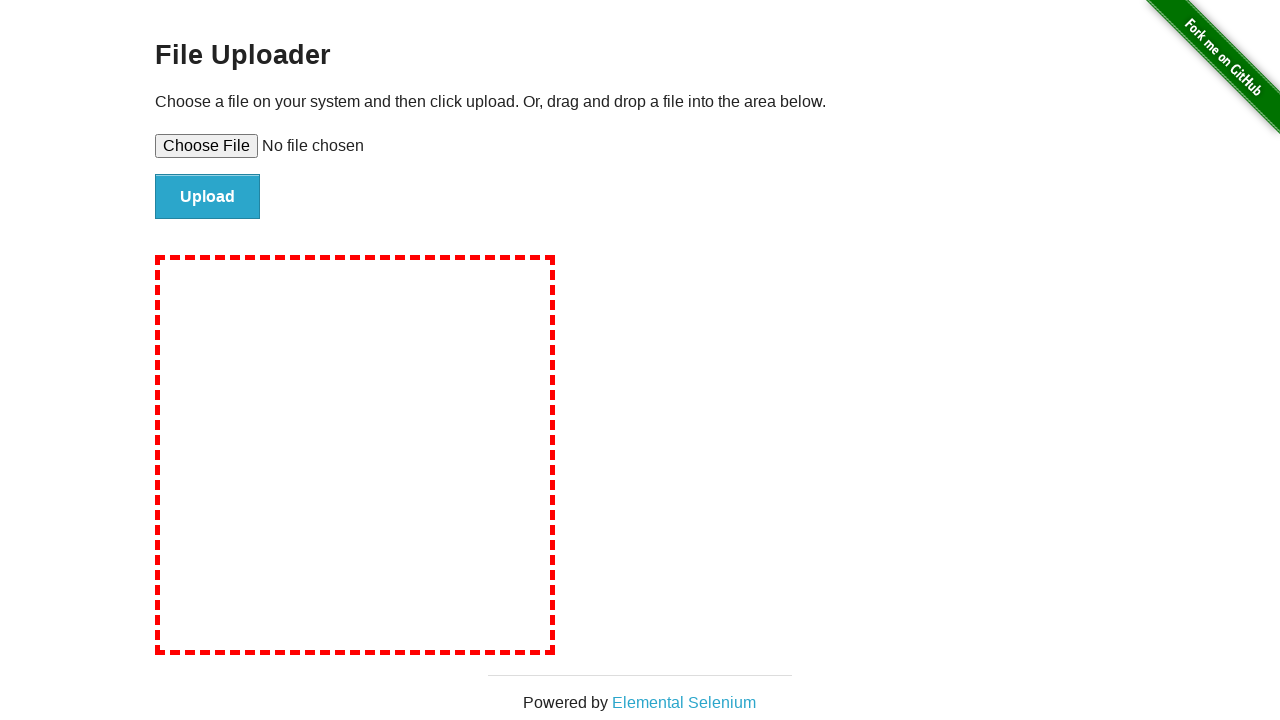

Created temporary test file 'TestUploadFile.txt' with test content
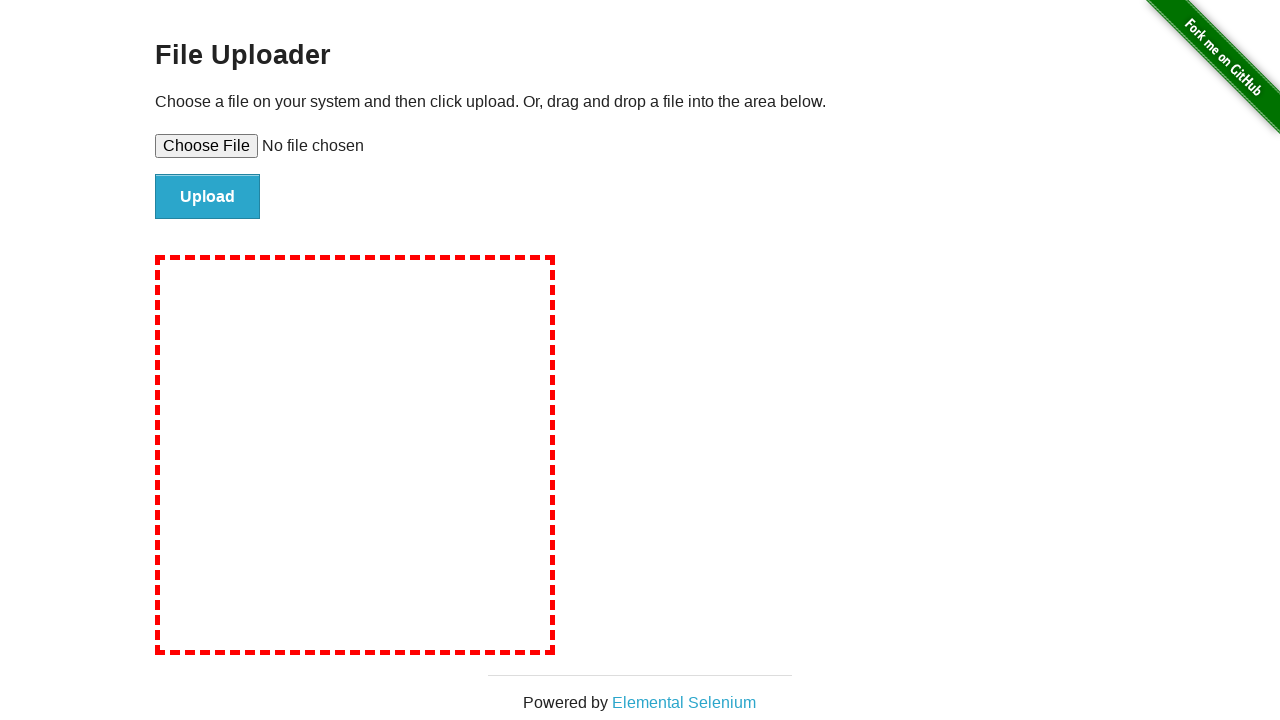

Selected file for upload using file input element
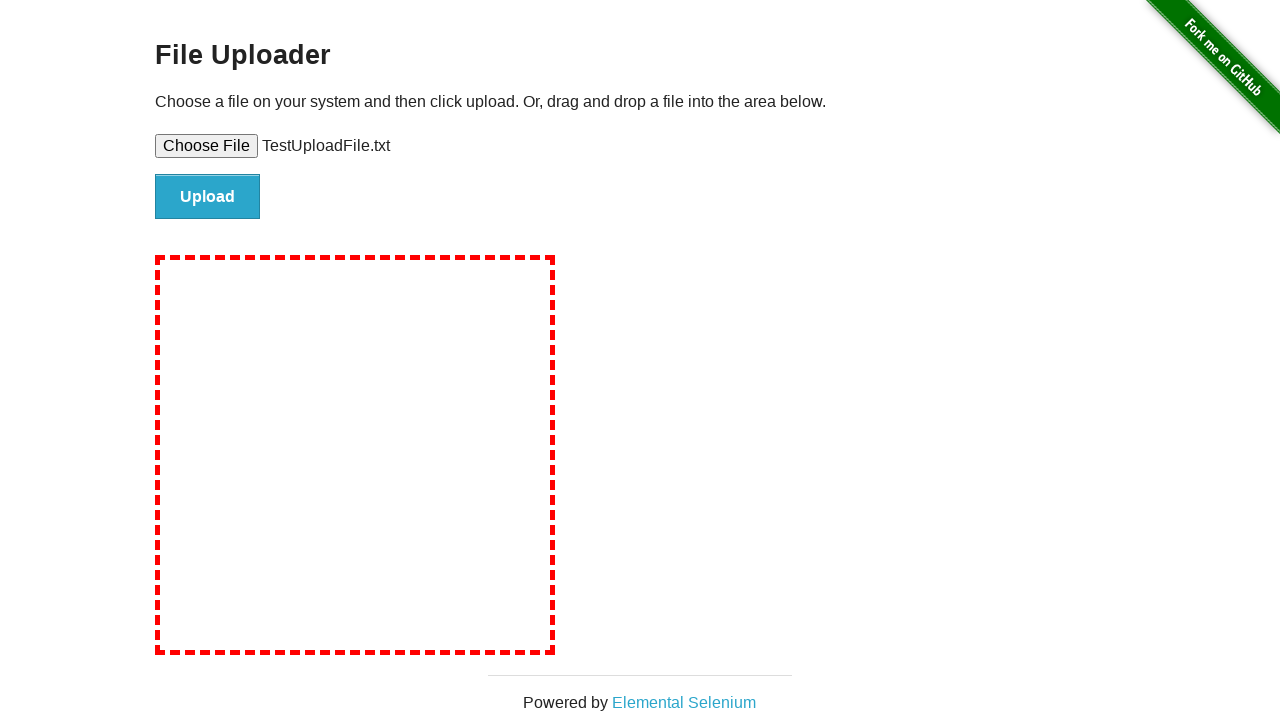

Clicked upload button to submit file at (208, 197) on #file-submit
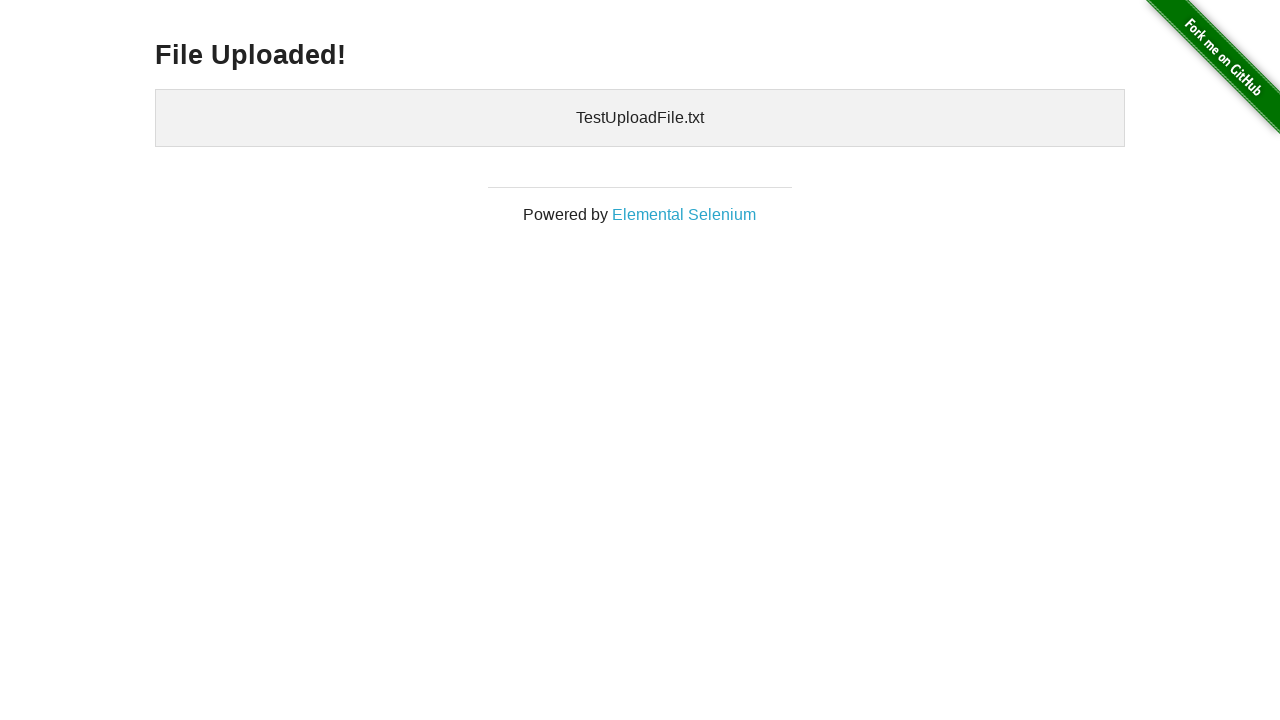

Verified uploaded filename is displayed in uploaded files section
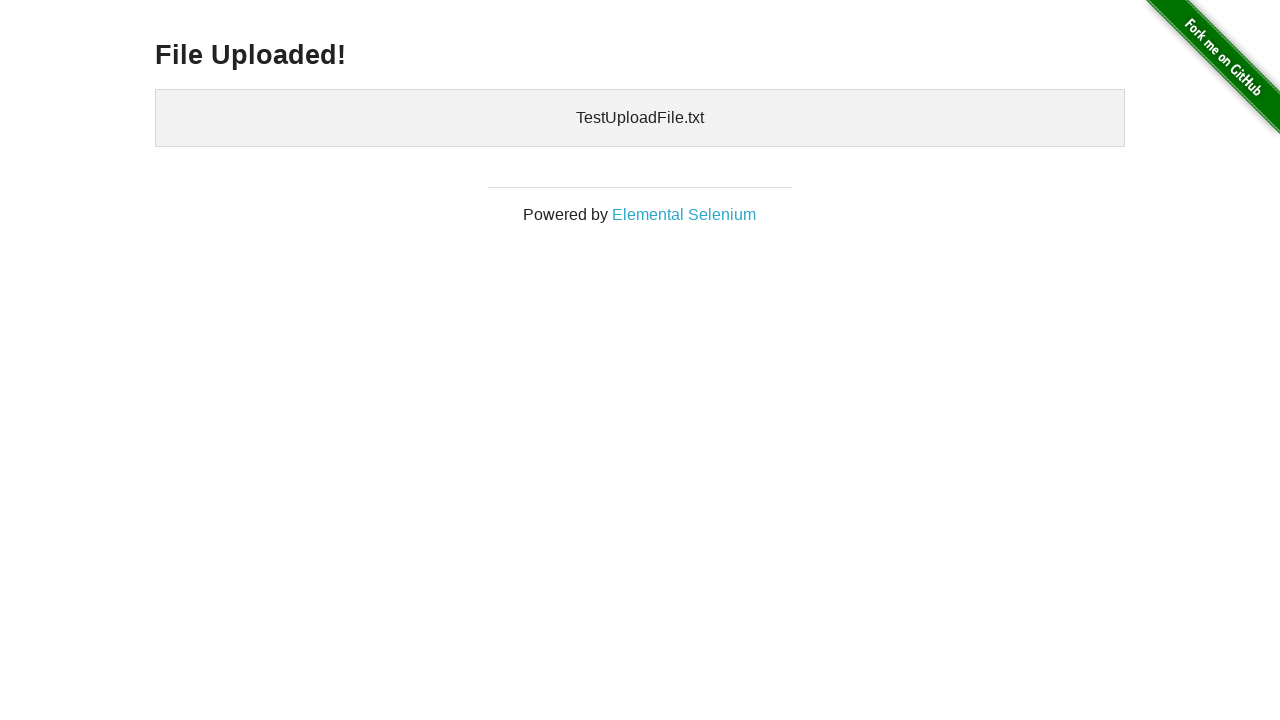

Cleaned up temporary test file
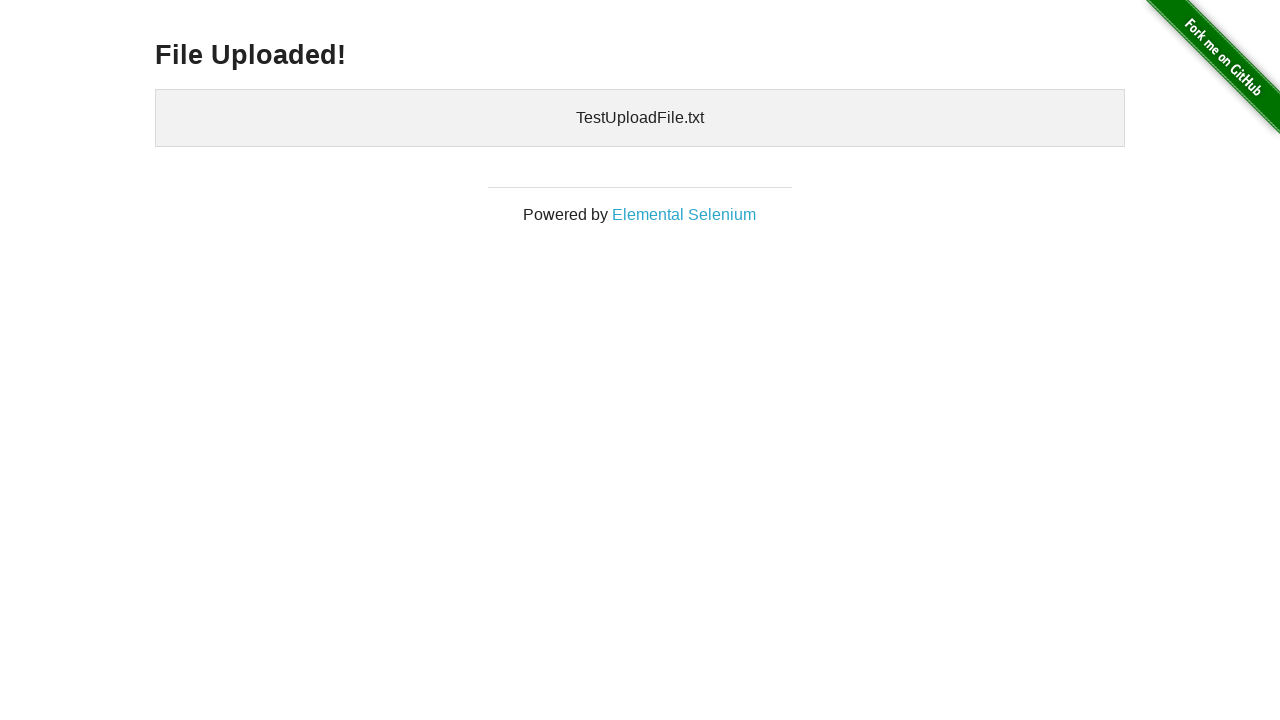

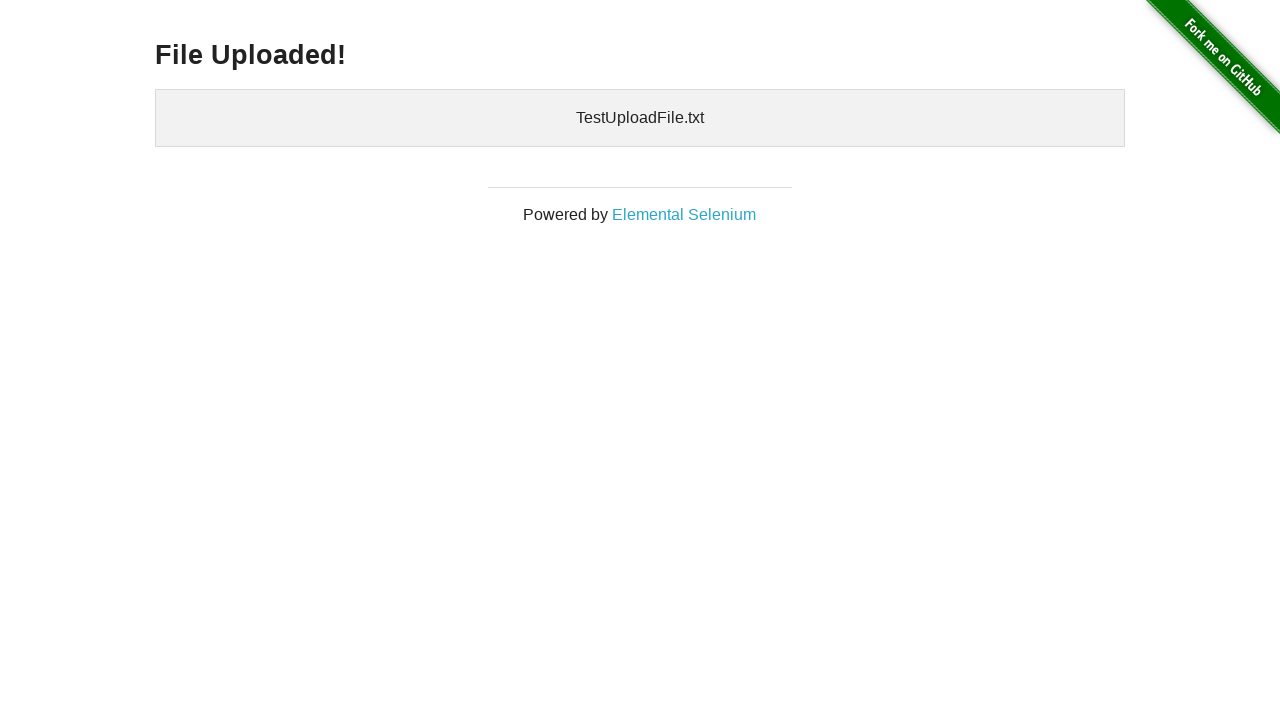